Tests dynamic form controls by checking if a text field is enabled, clicking an enable button, and verifying the text field state changes

Starting URL: https://v1.training-support.net/selenium/dynamic-controls

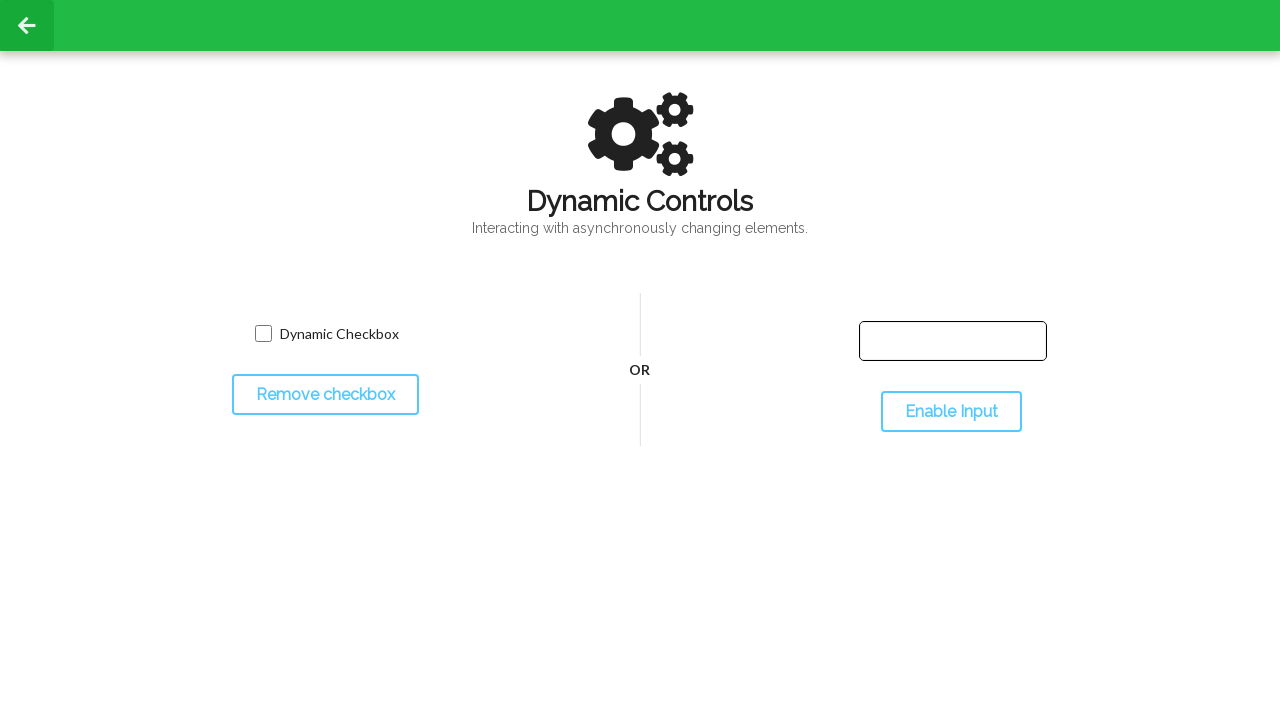

Located the text field element
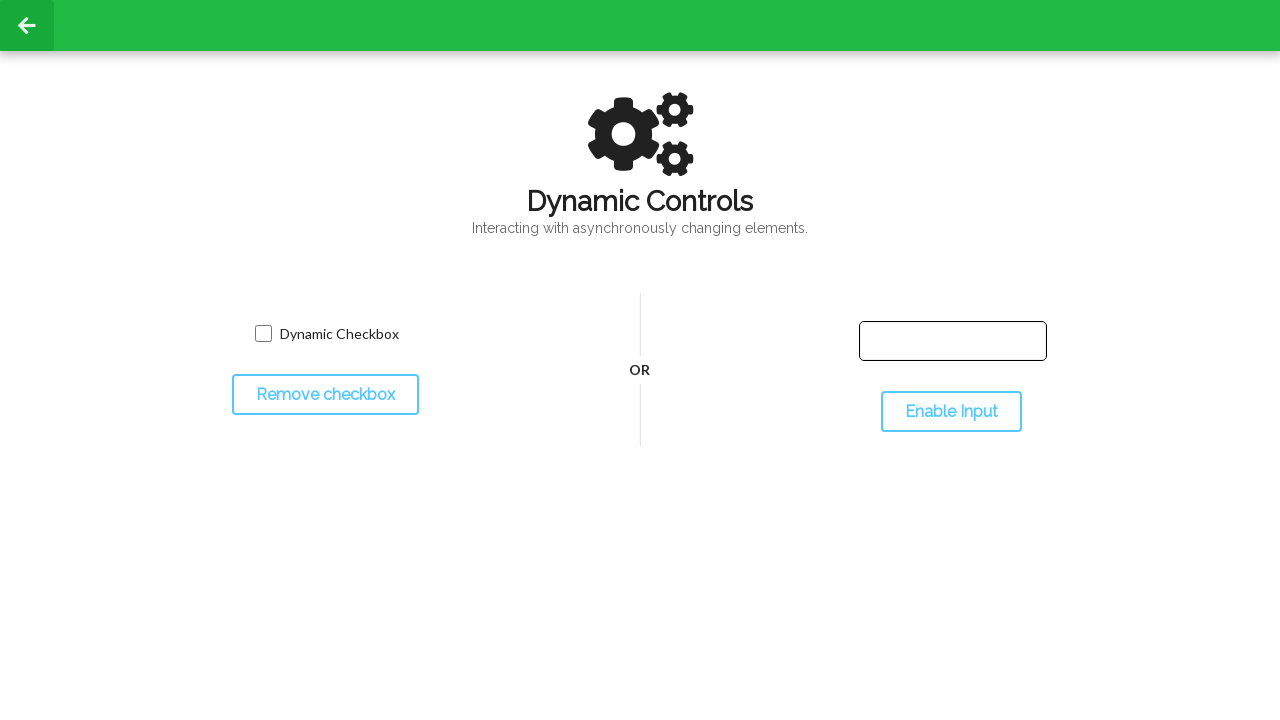

Checked initial text field state: not enabled
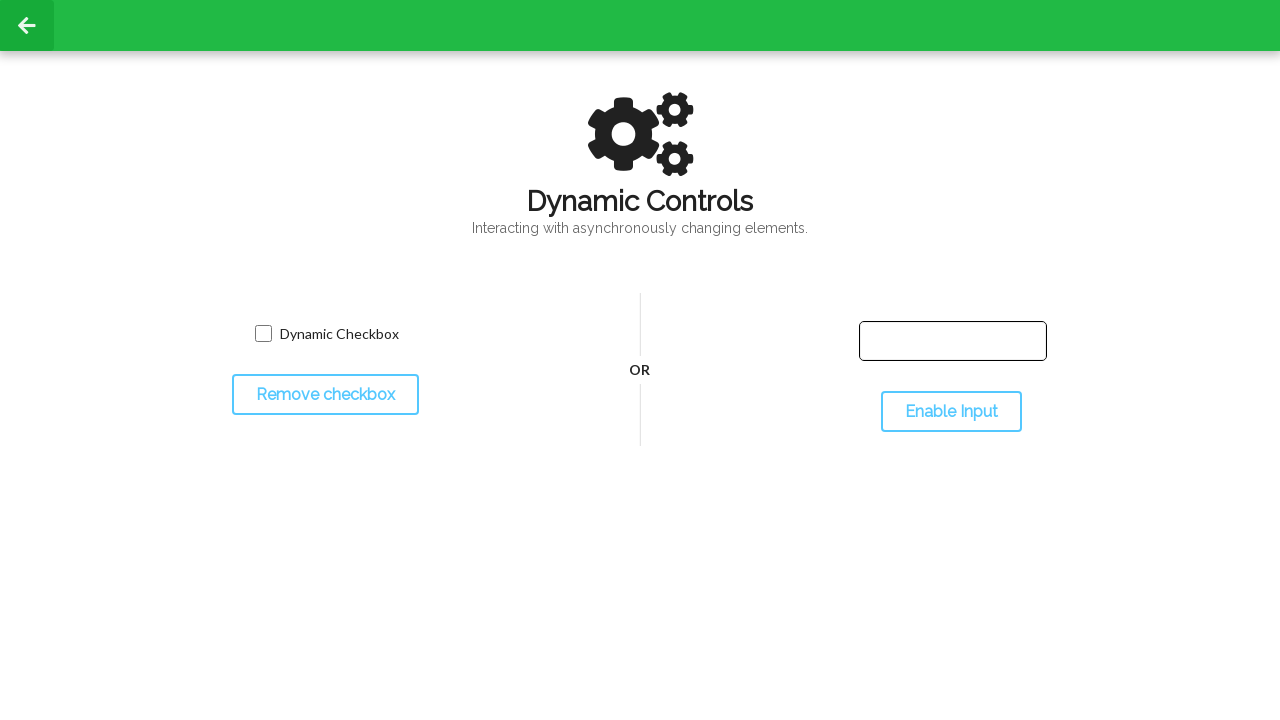

Clicked the enable/disable toggle button at (951, 412) on #toggleInput
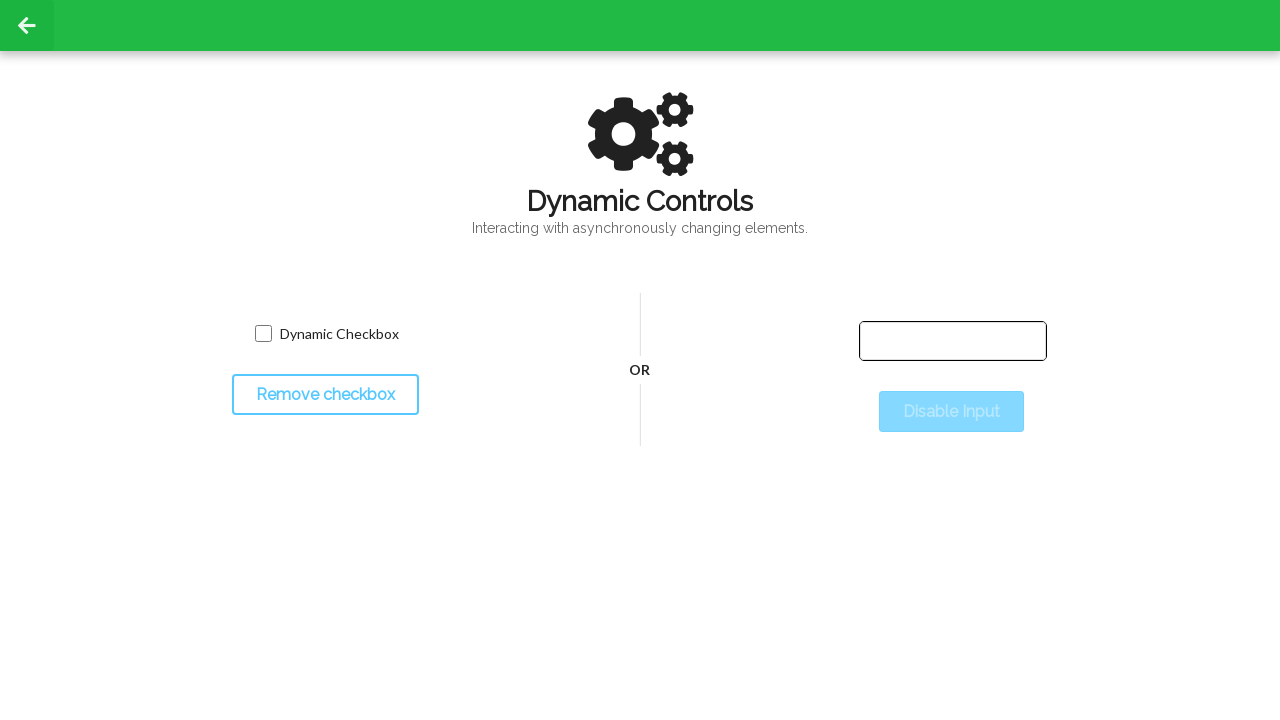

Waited 1000ms for state change
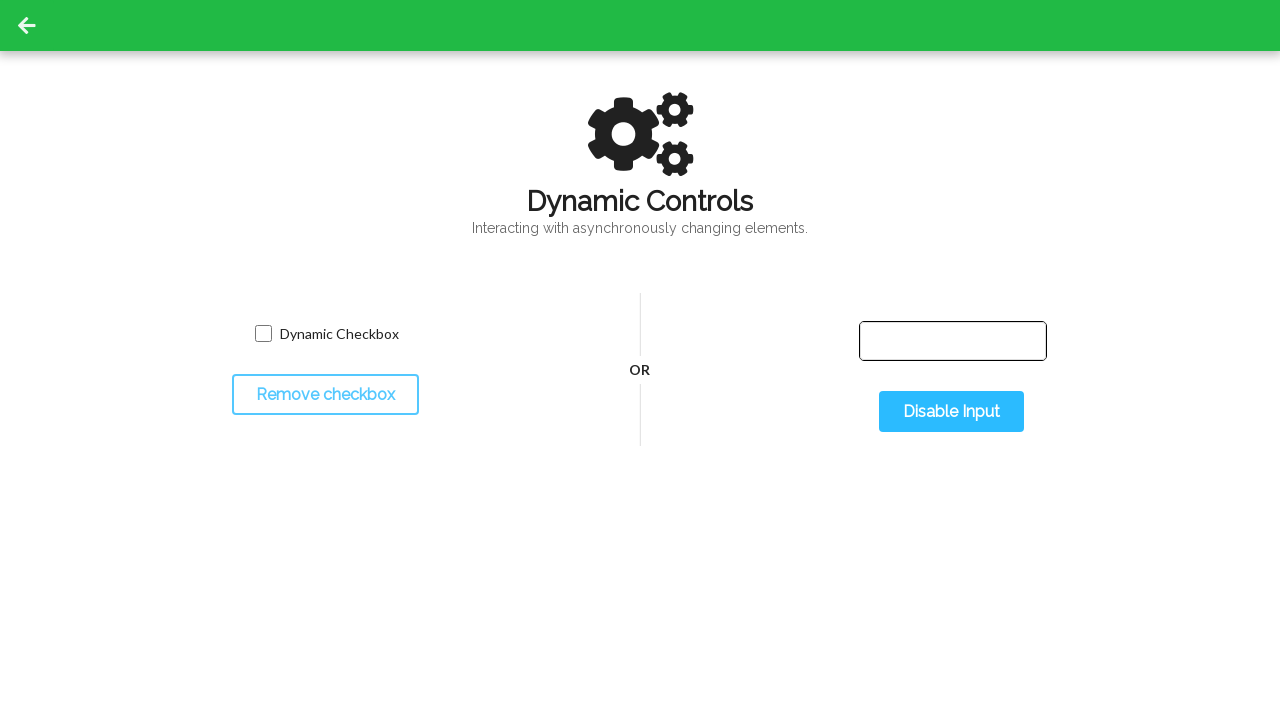

Checked final text field state: enabled
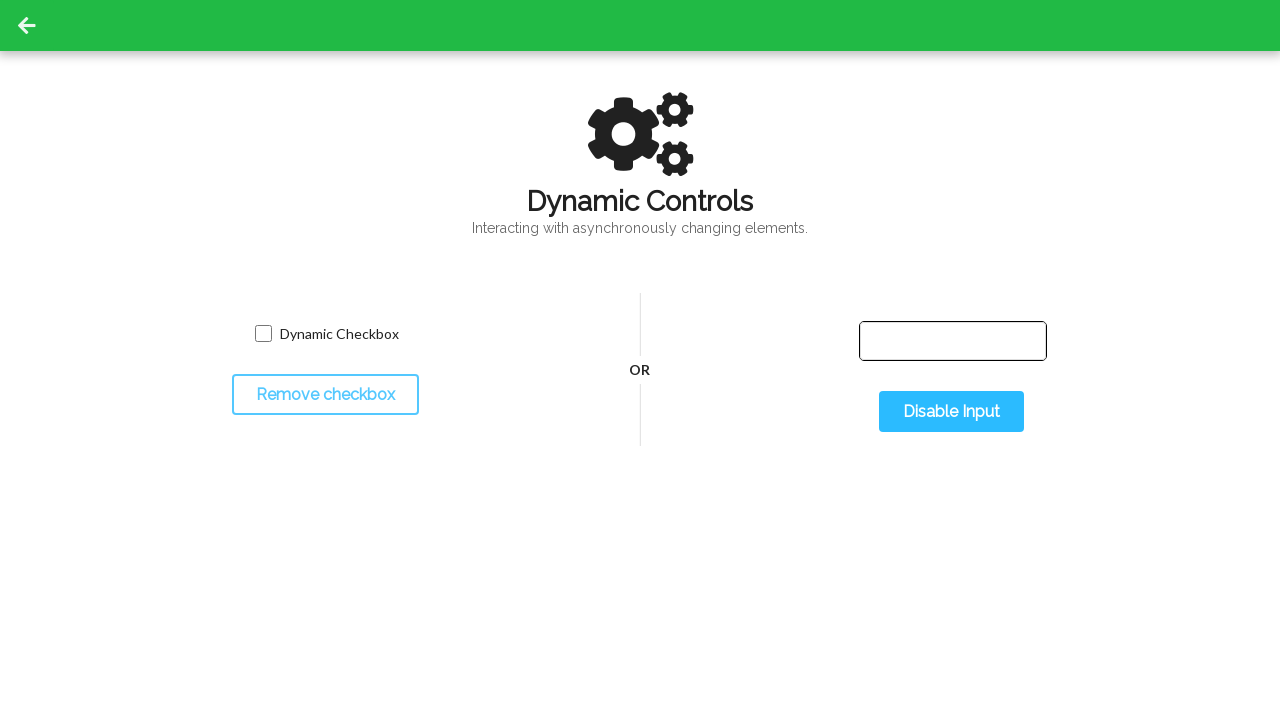

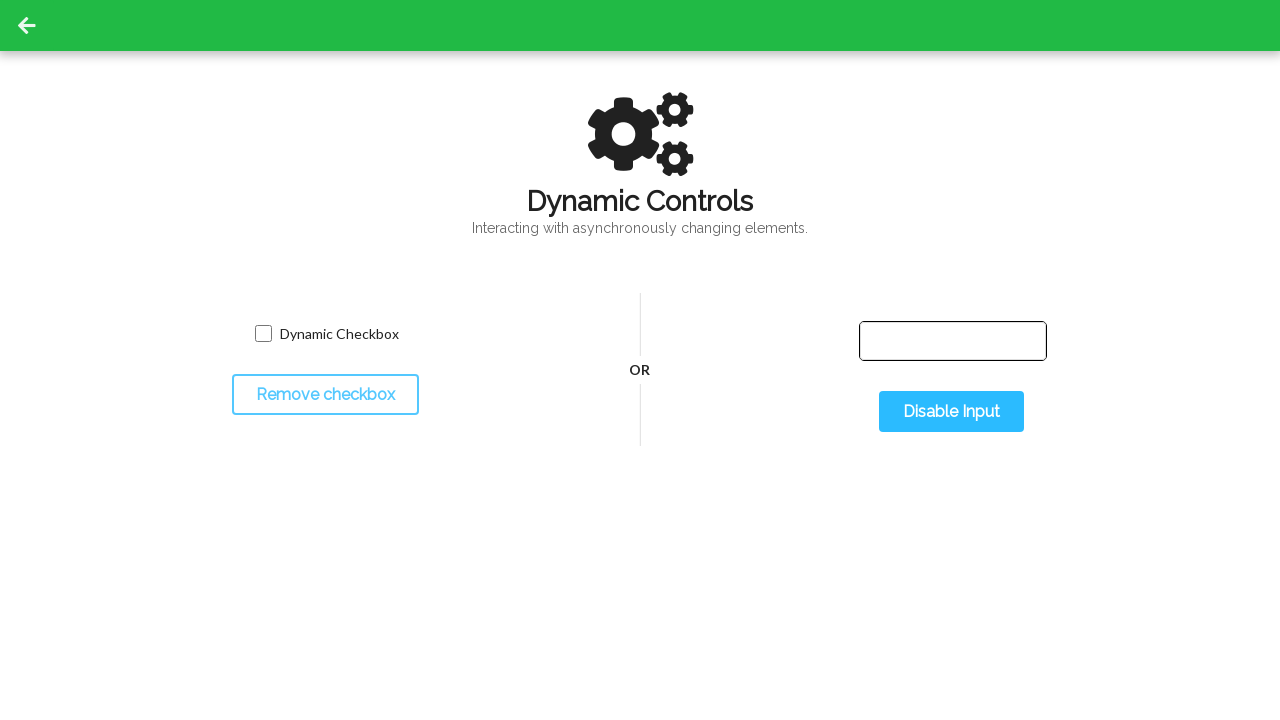